Tests a table by finding the price column dynamically, locating the row containing "Rice", and asserting the price value is "37"

Starting URL: https://rahulshettyacademy.com/seleniumPractise/#/offers

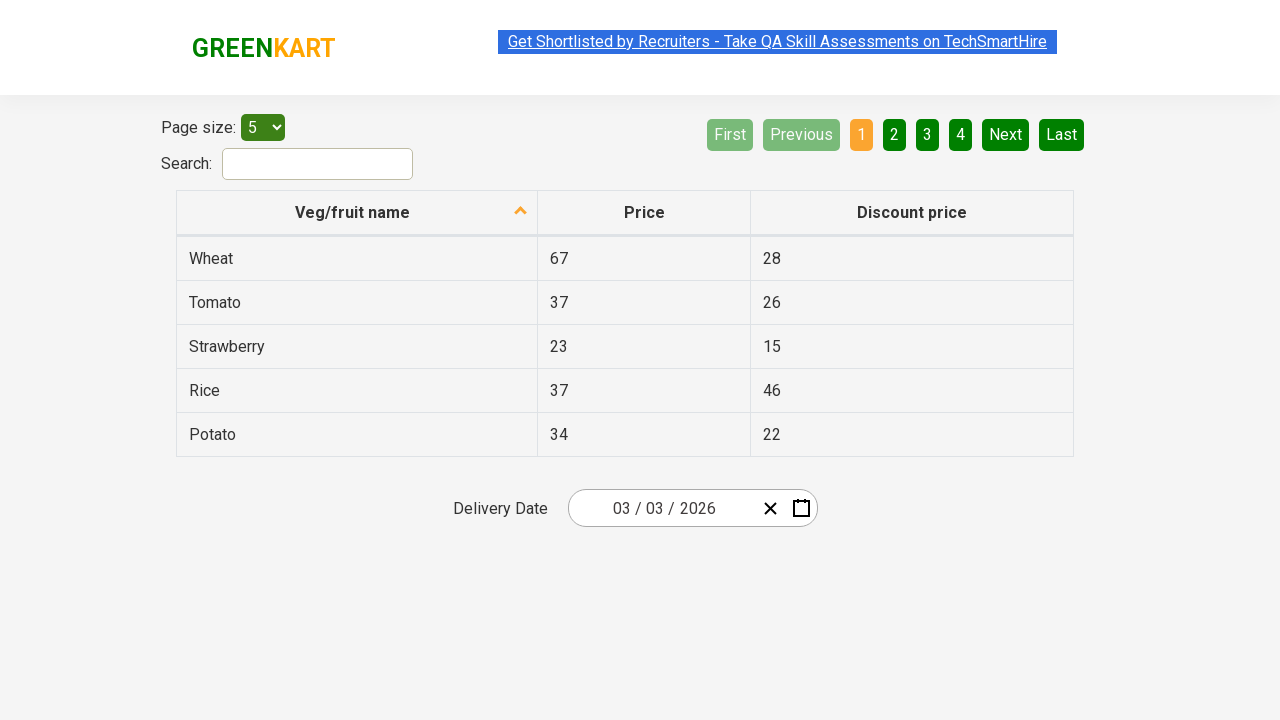

Found price column at index 1
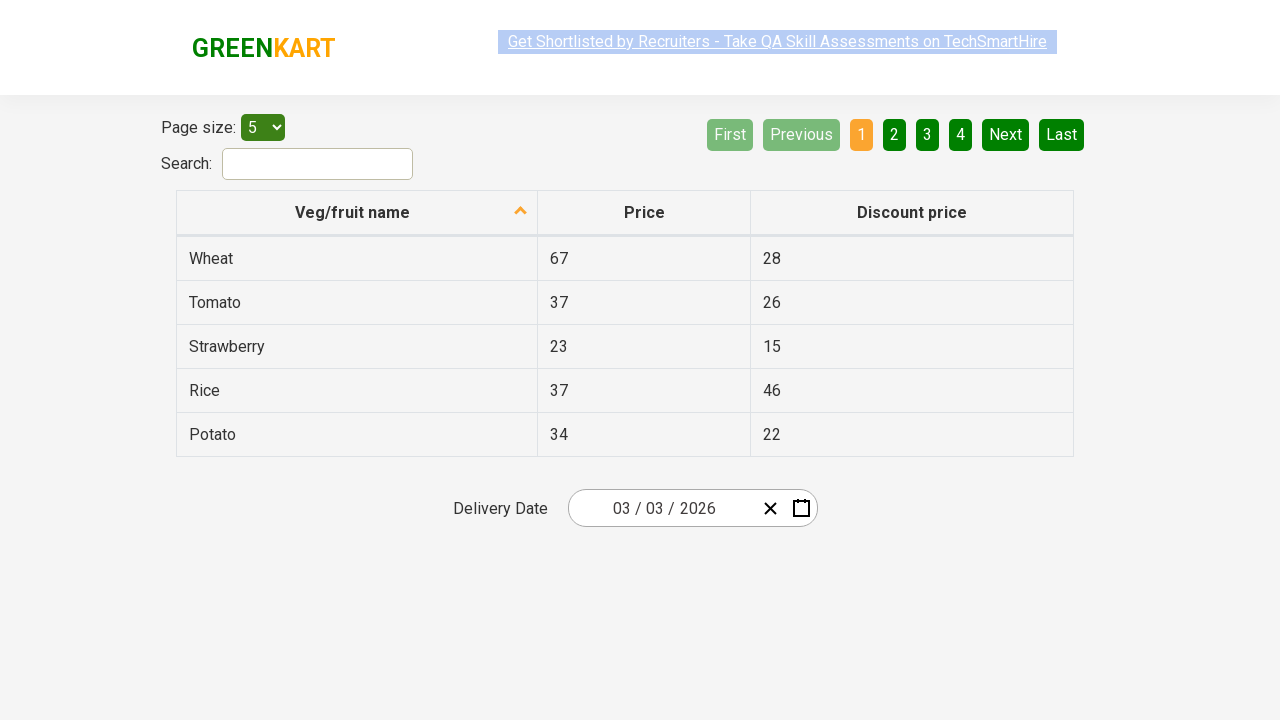

Located table row containing 'Rice'
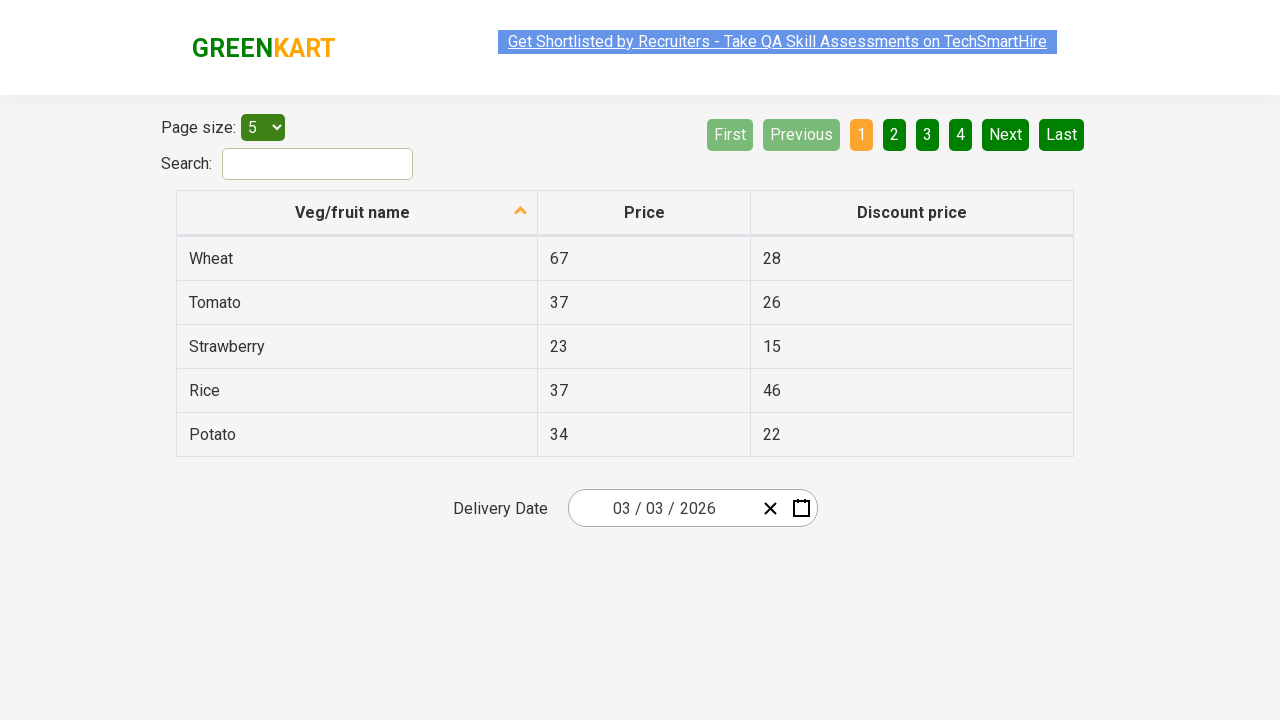

Located price cell in Rice row at column 2
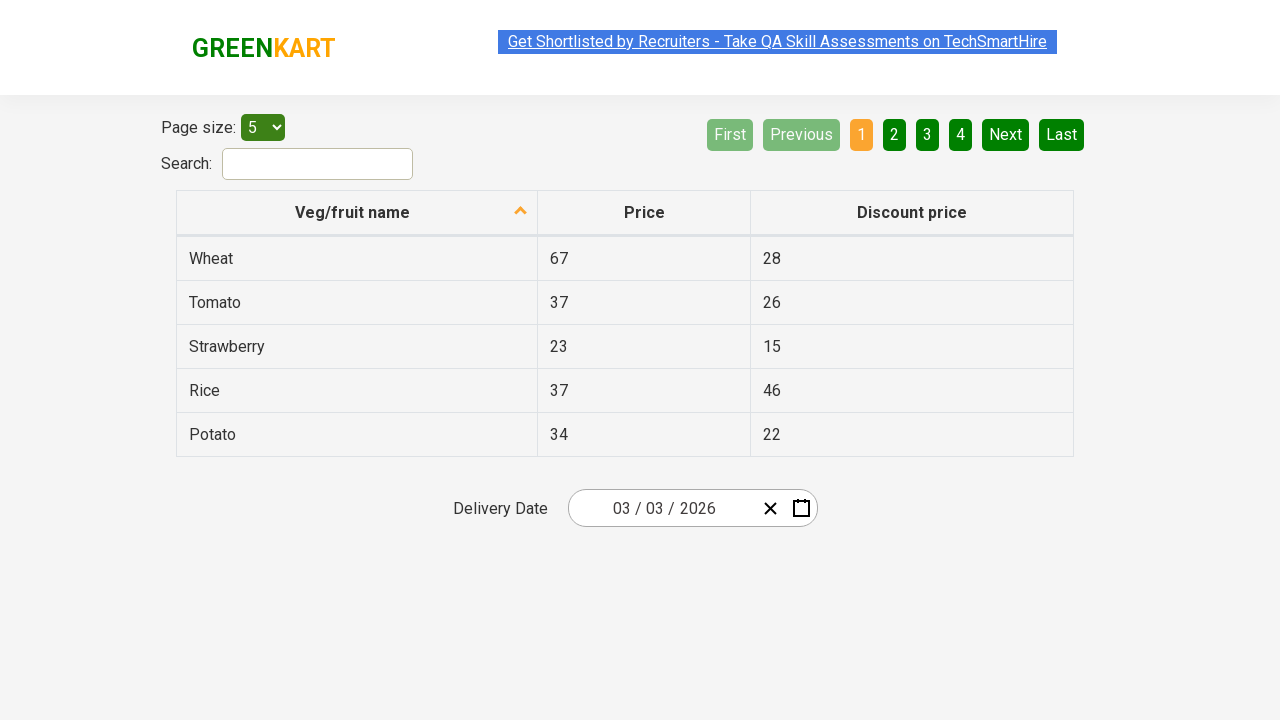

Retrieved price cell text: '37'
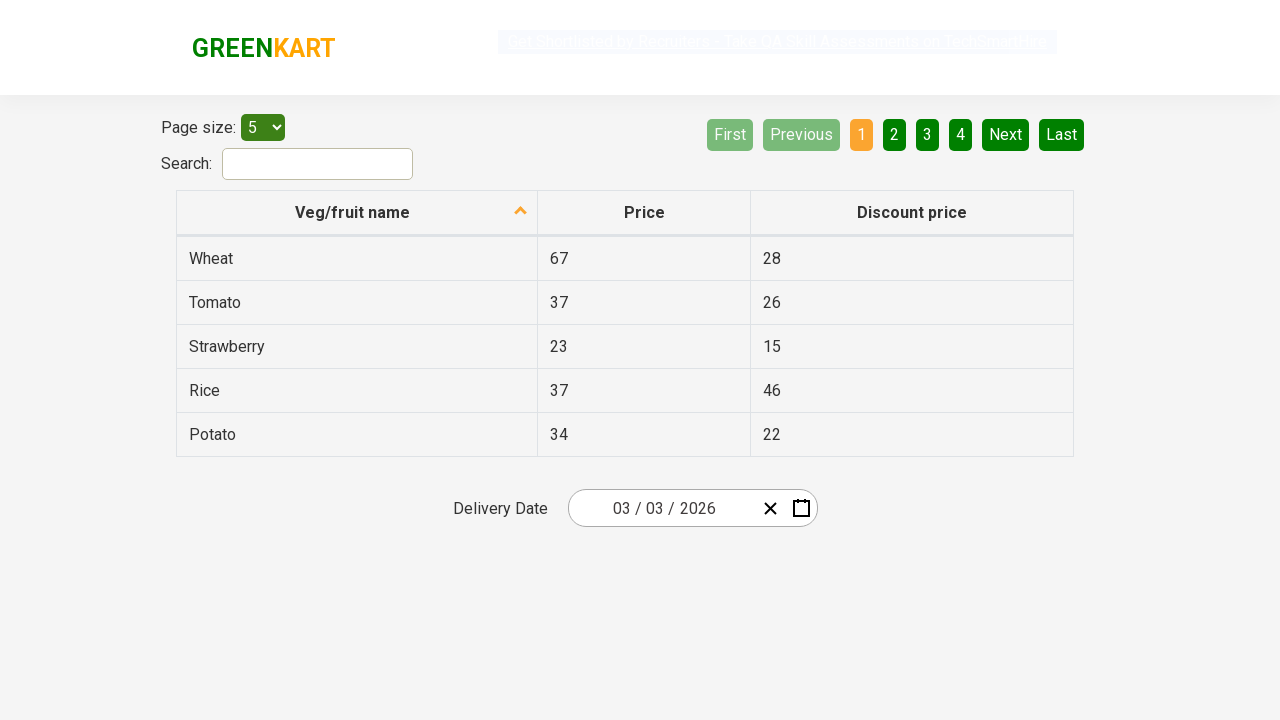

Assertion passed: Rice price is '37'
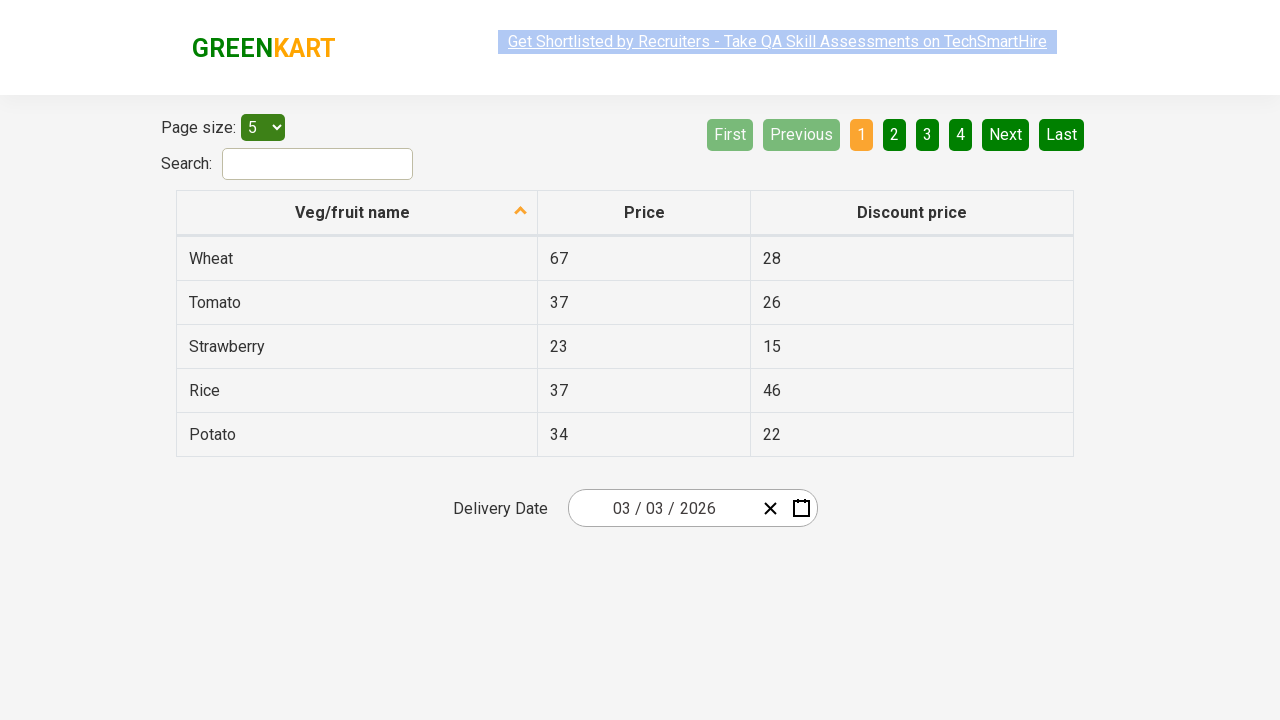

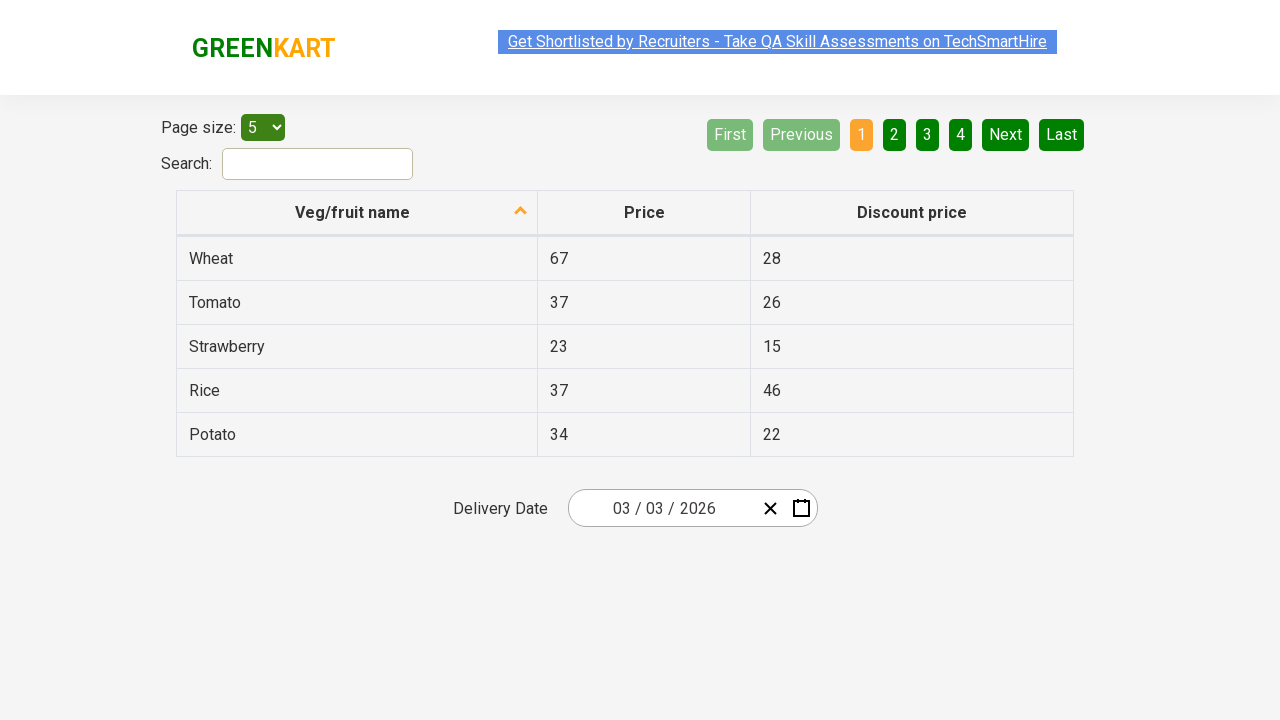